Tests a practice form by filling out various input fields including name, password, checkboxes, radio buttons, dropdown selection, email, and message, then submits the form.

Starting URL: https://practice-automation.com/form-fields/

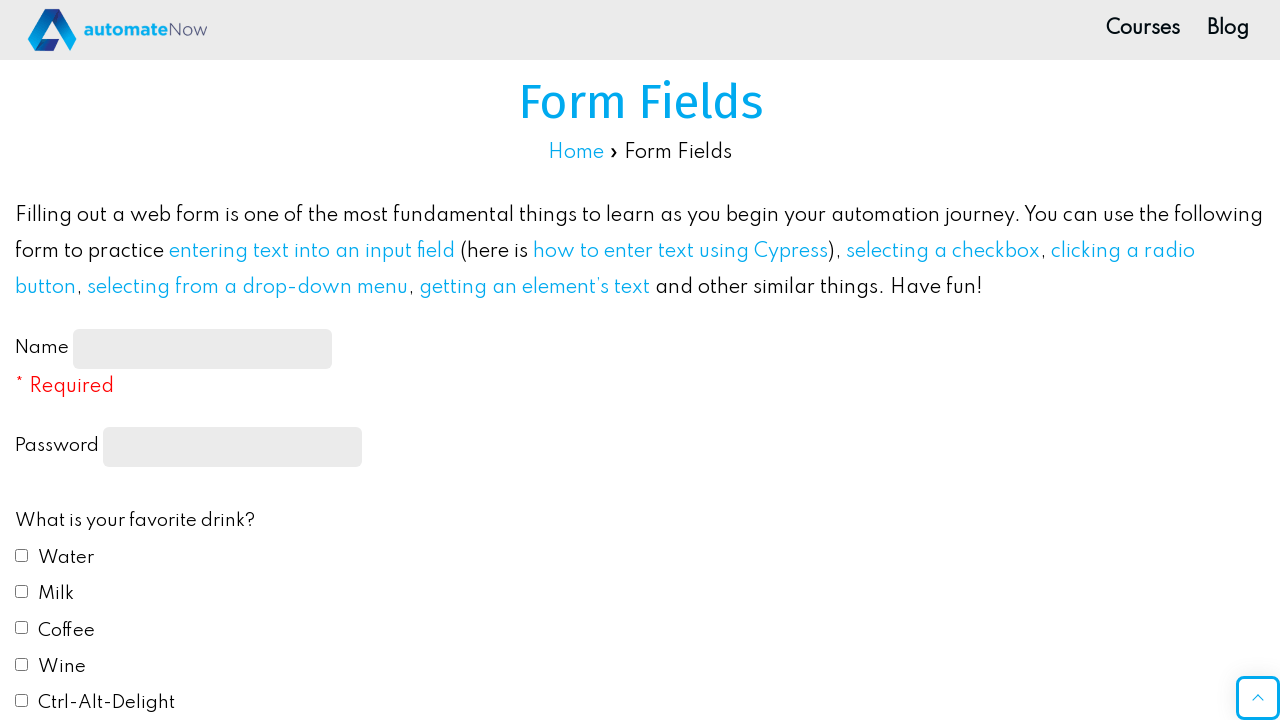

Filled name field with 'John Smith' on input[name='name-input']
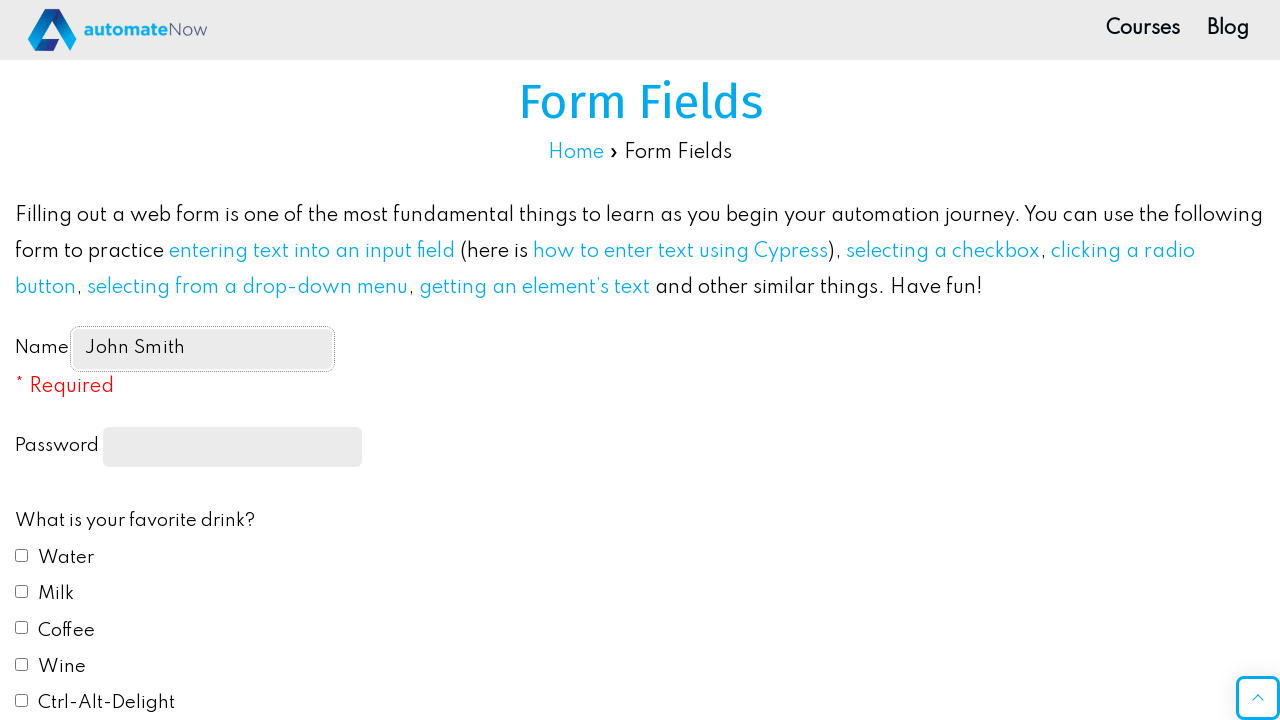

Filled password field with 'SecurePass456' on input[type='password']
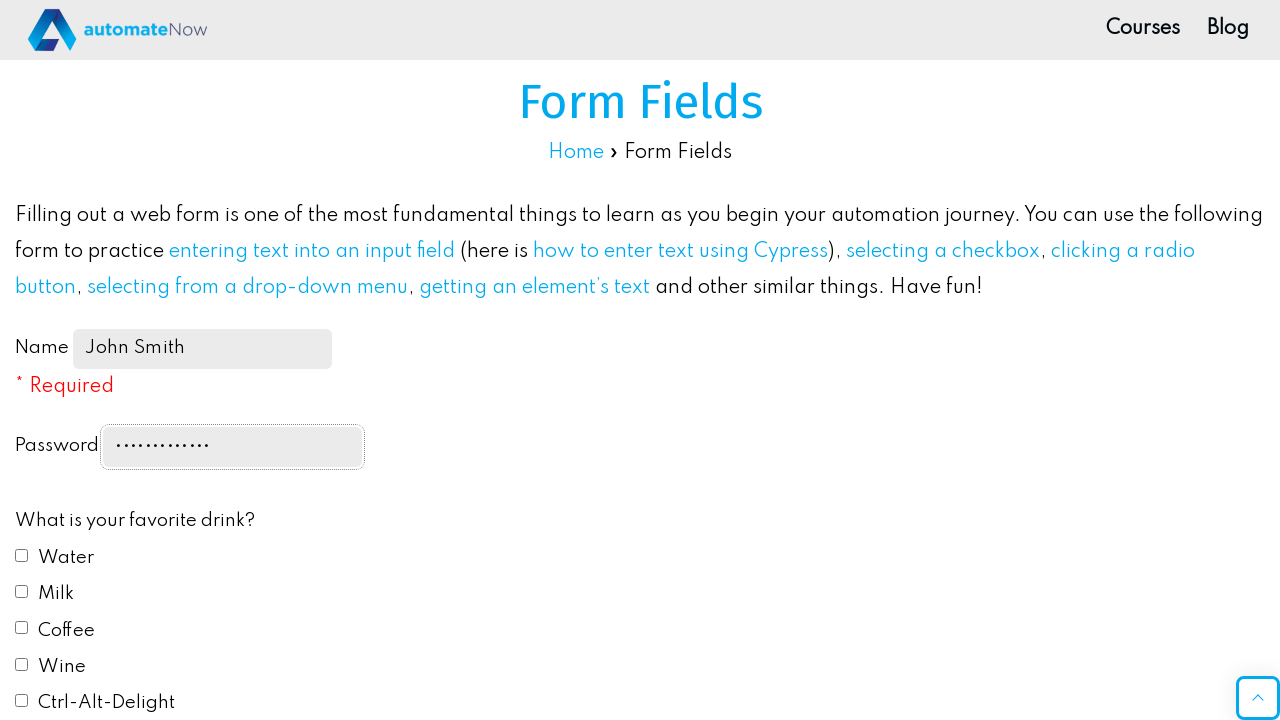

Clicked Coffee checkbox at (22, 591) on #drink2
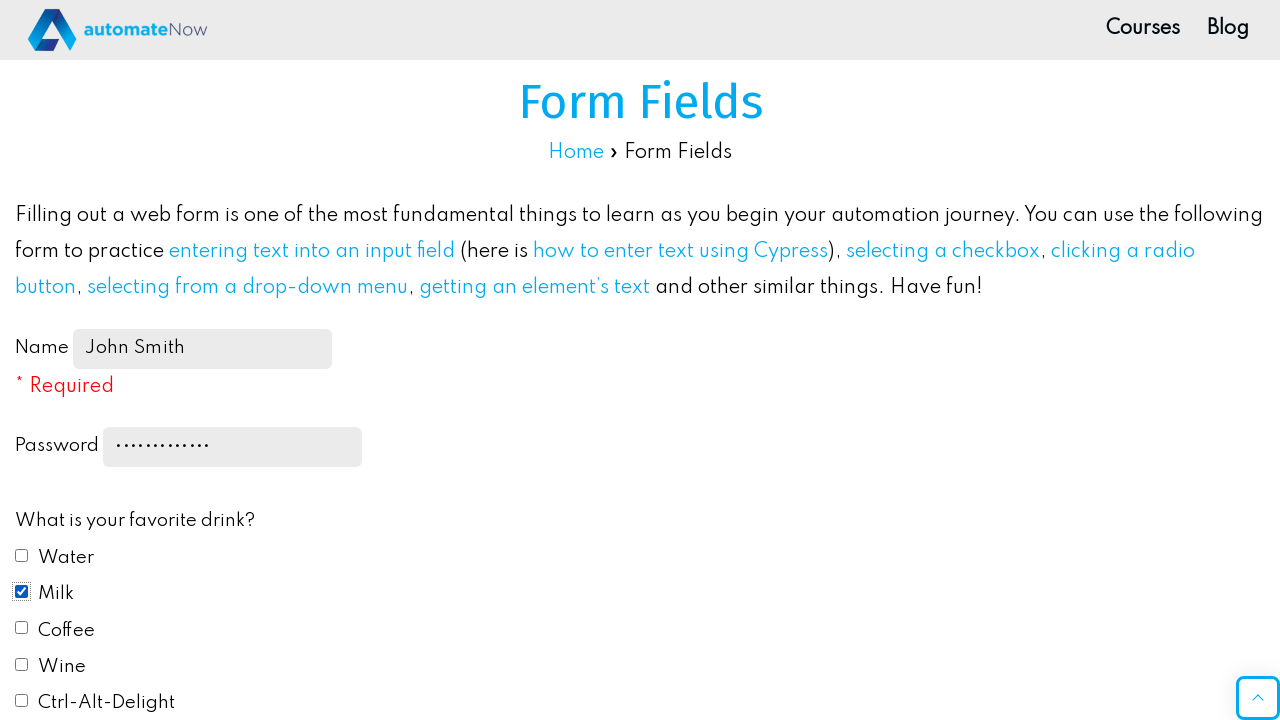

Selected Blue radio button at (22, 360) on #color3
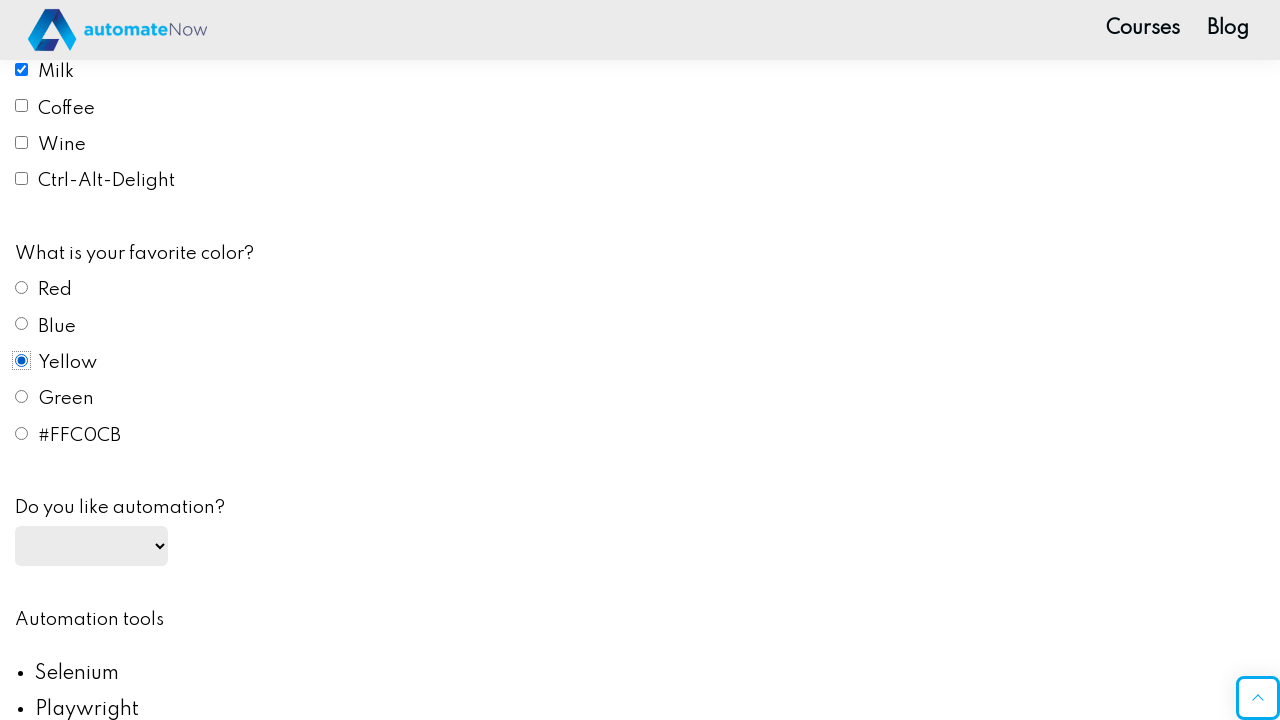

Selected 'Yes' from automation dropdown on #automation
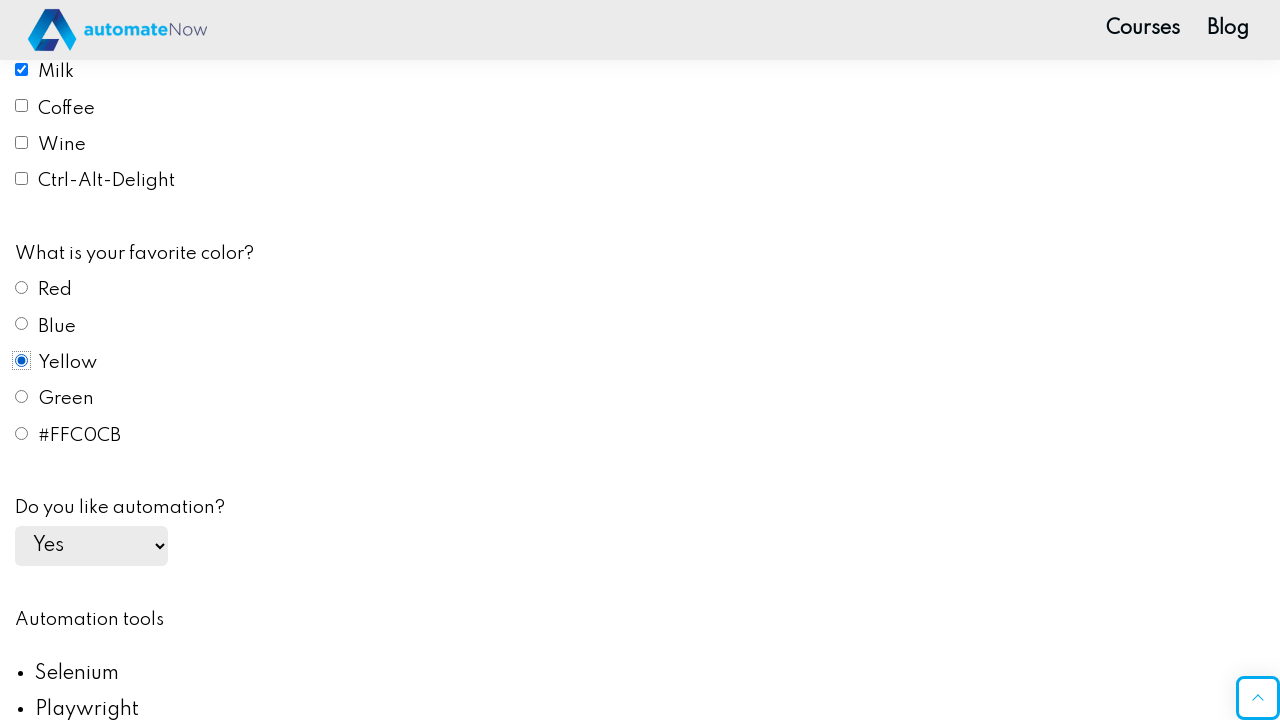

Filled email field with 'johnsmith@example.com' on #email
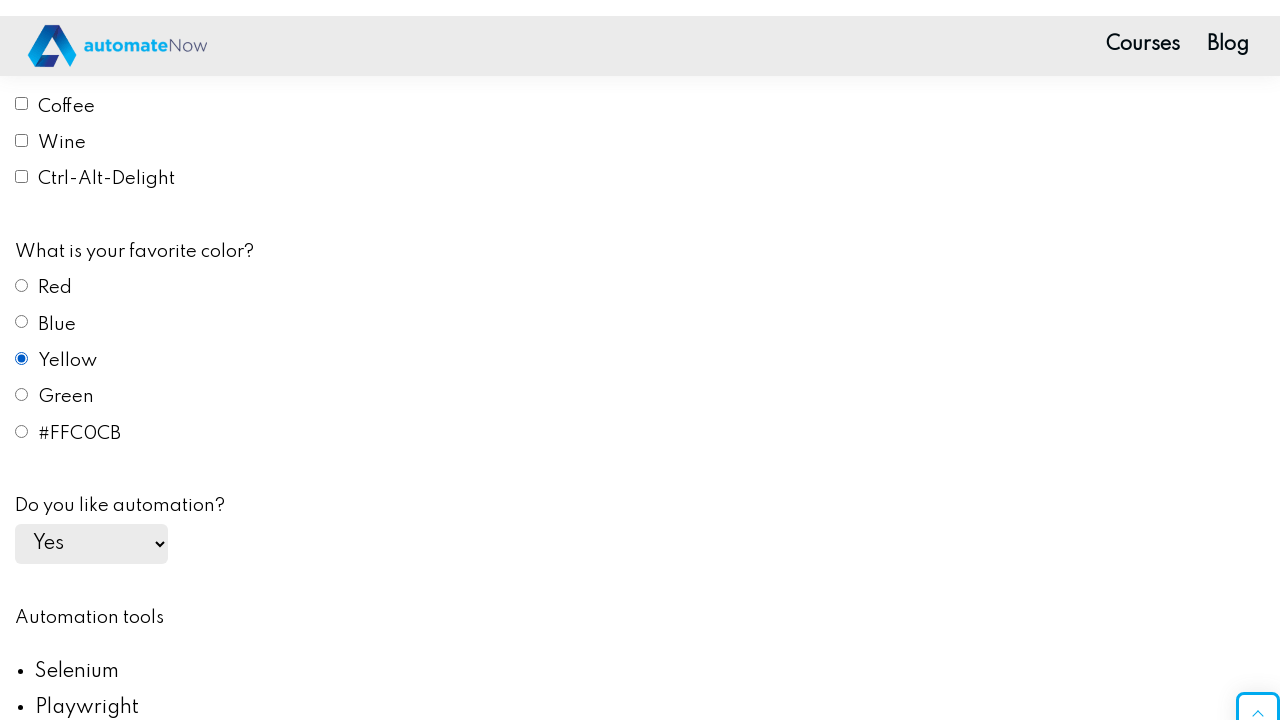

Located unordered list element
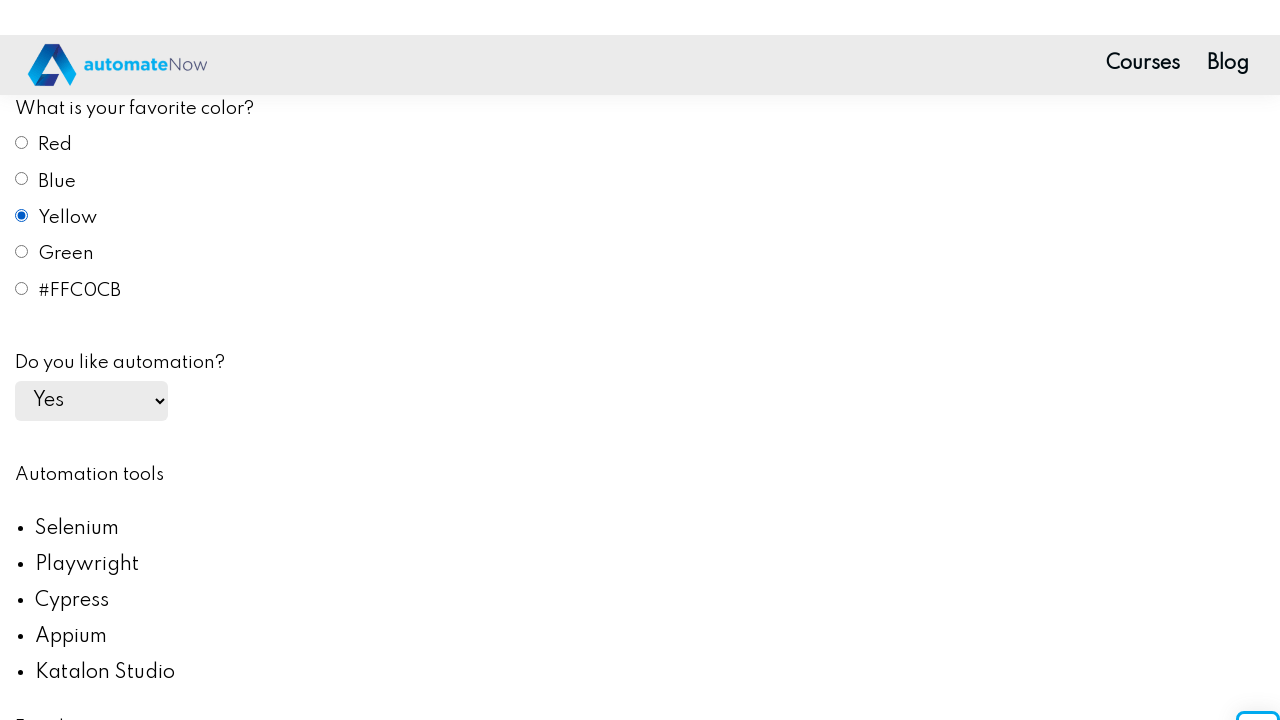

Retrieved all list items
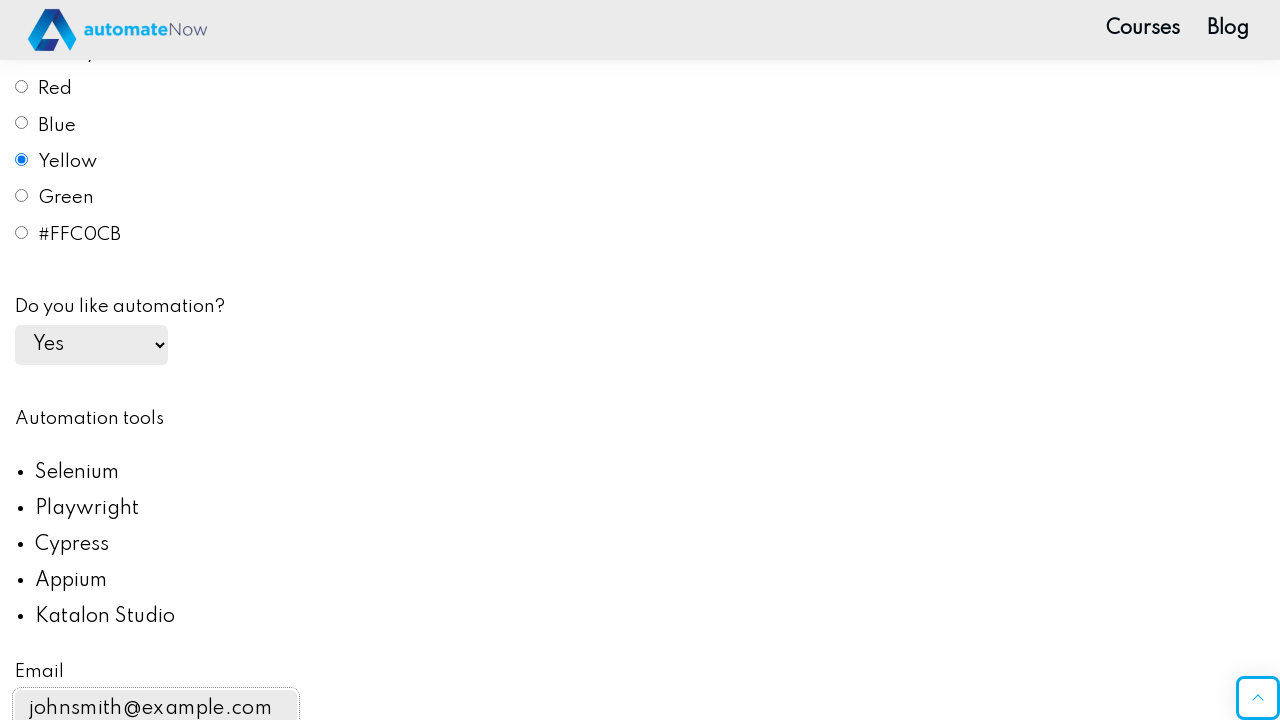

Extracted text content from list items
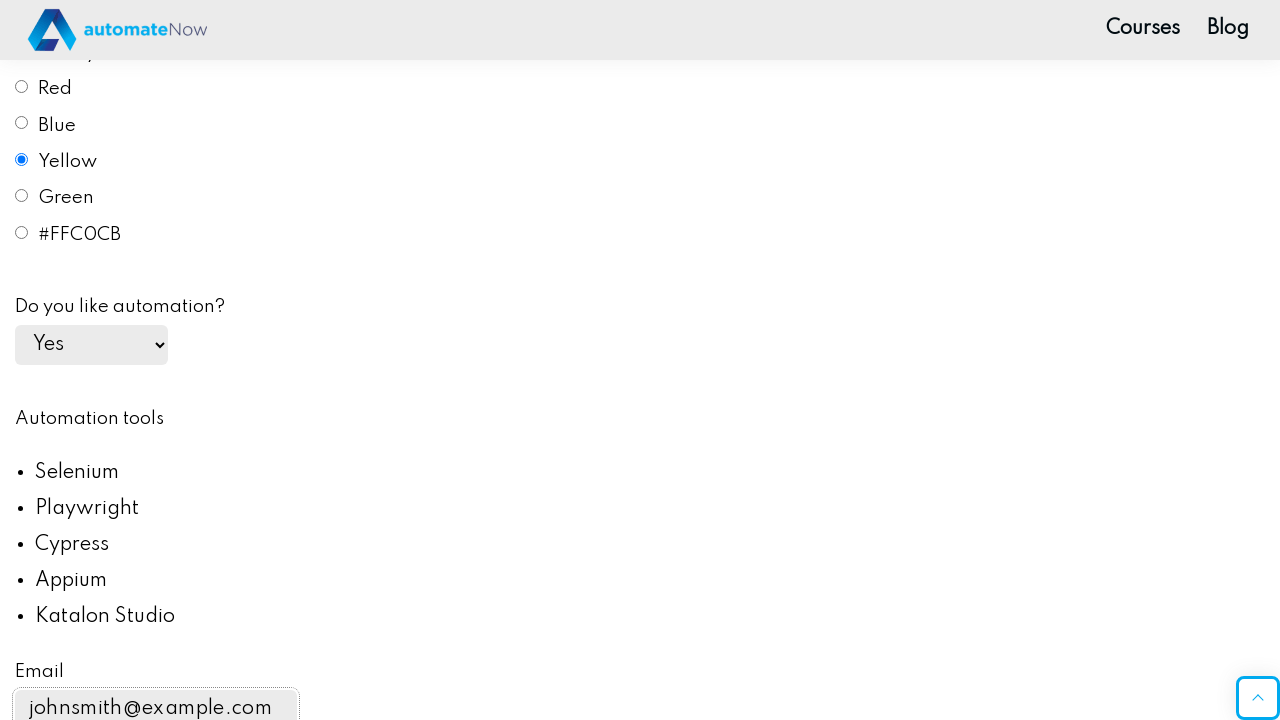

Filled message field with combined list items text on textarea[name='message']
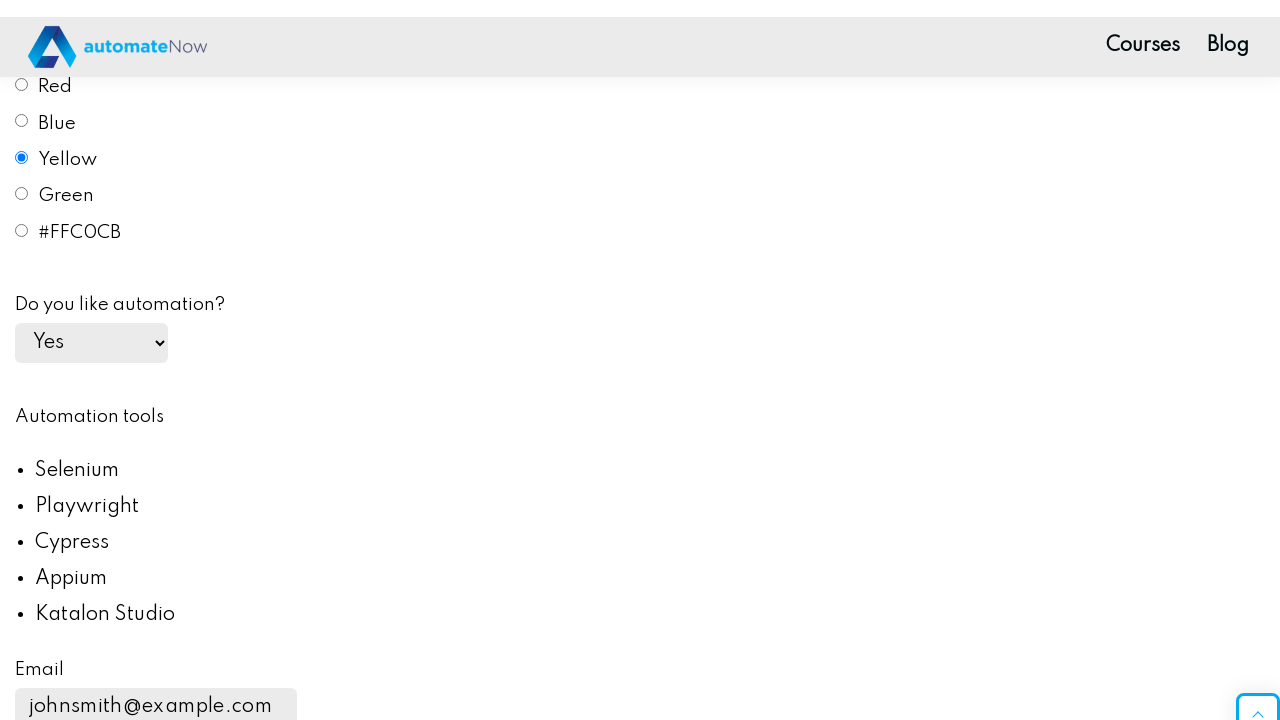

Clicked submit button at (108, 697) on #submit-btn
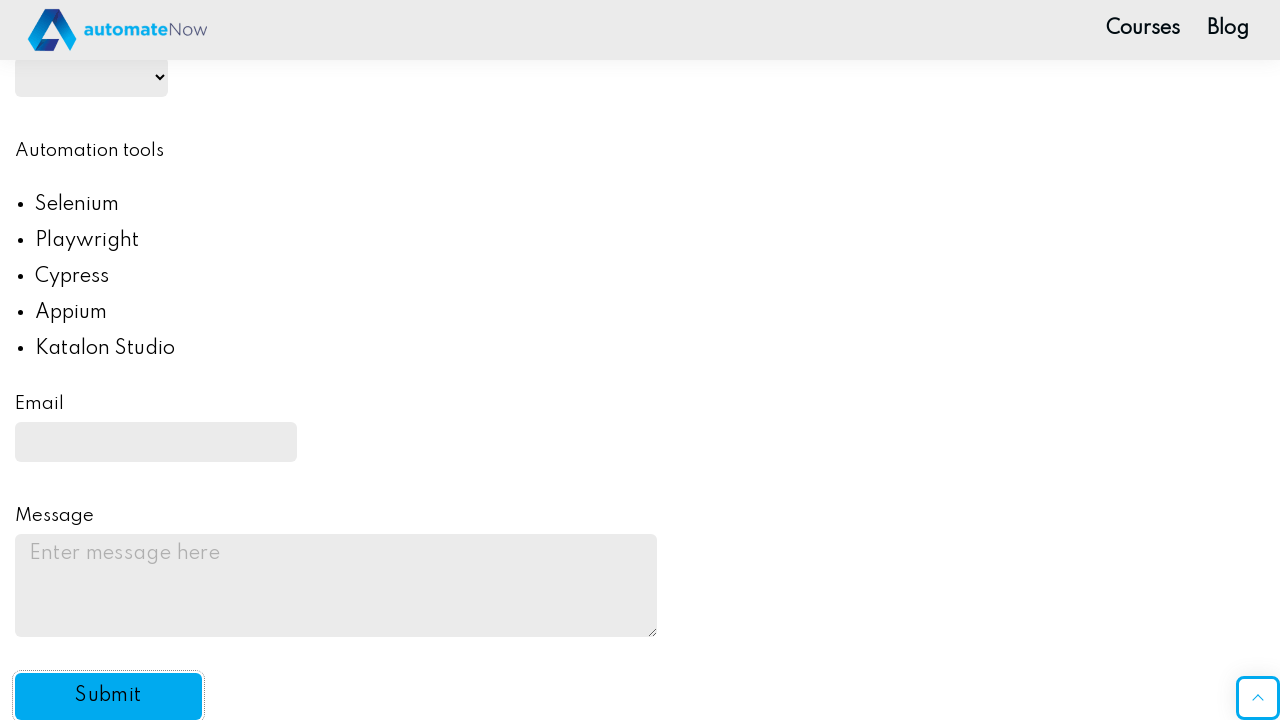

Waited 2 seconds for form submission to complete
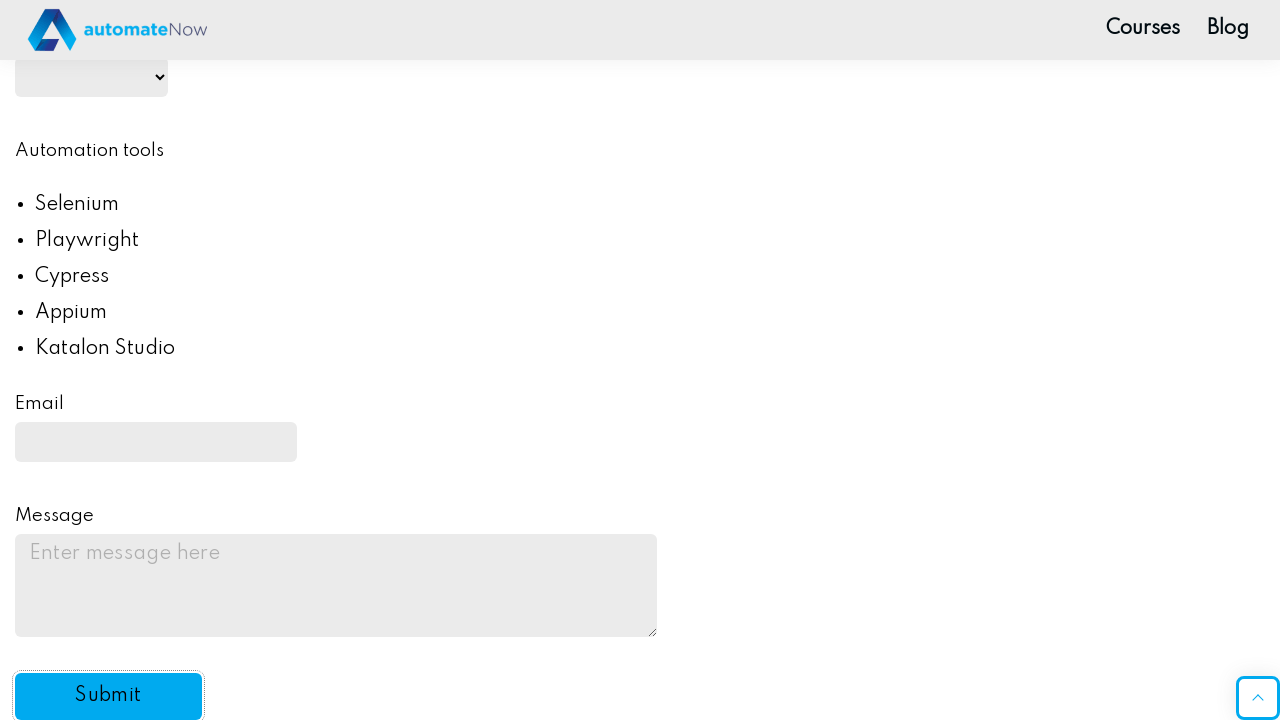

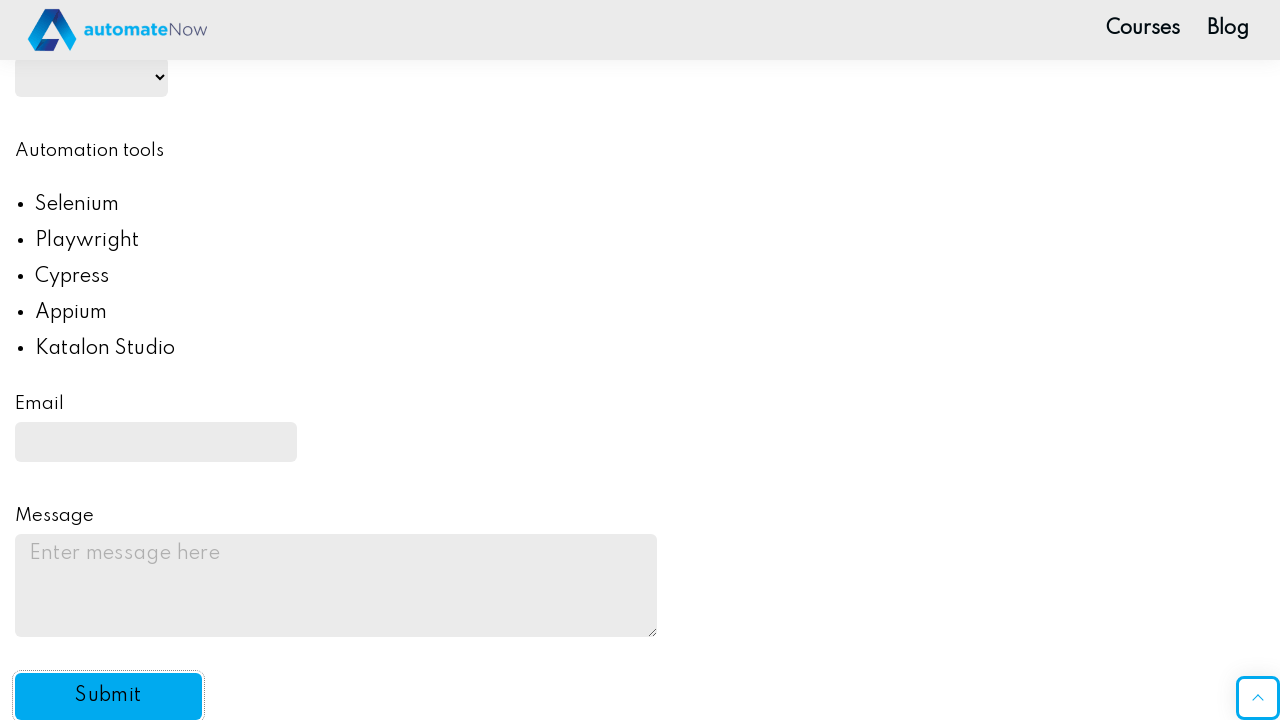